Tests a BMI calculator by filling in weight and height values, clicking calculate, and verifying the BMI result and its meaning are displayed correctly.

Starting URL: https://atidcollege.co.il/Xamples/bmi/

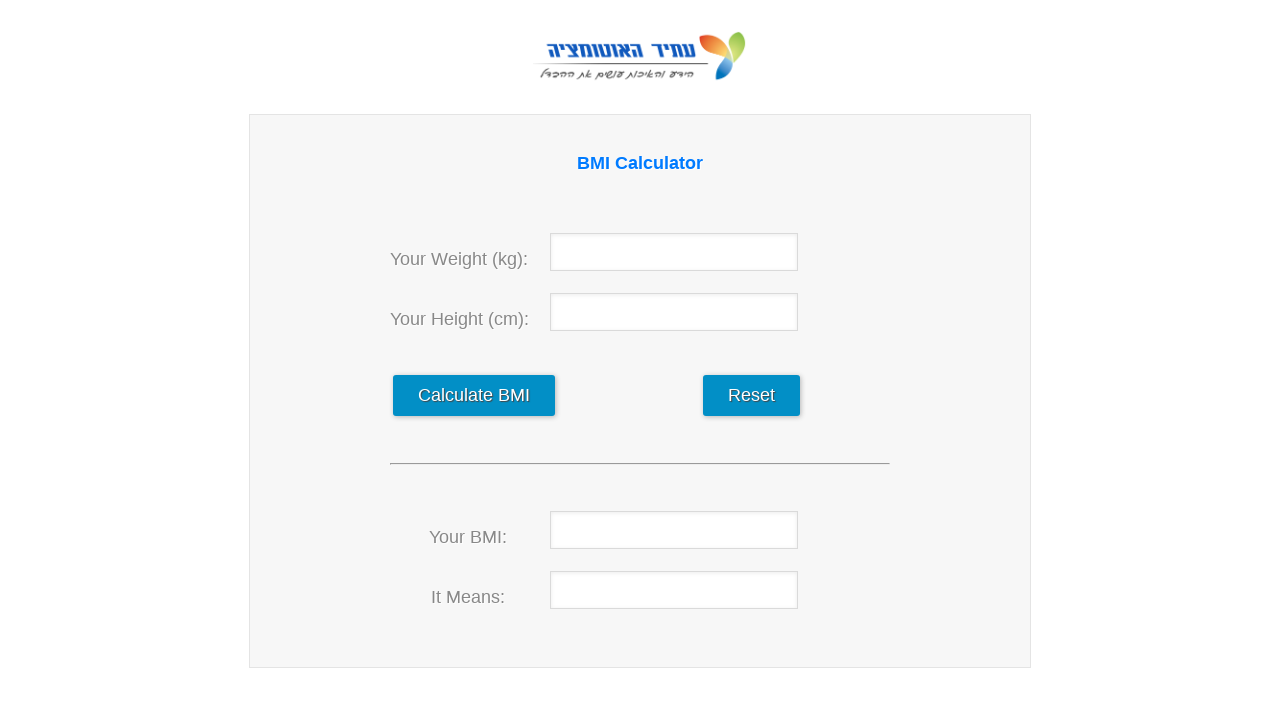

Filled weight field with '93' on [name='weight']
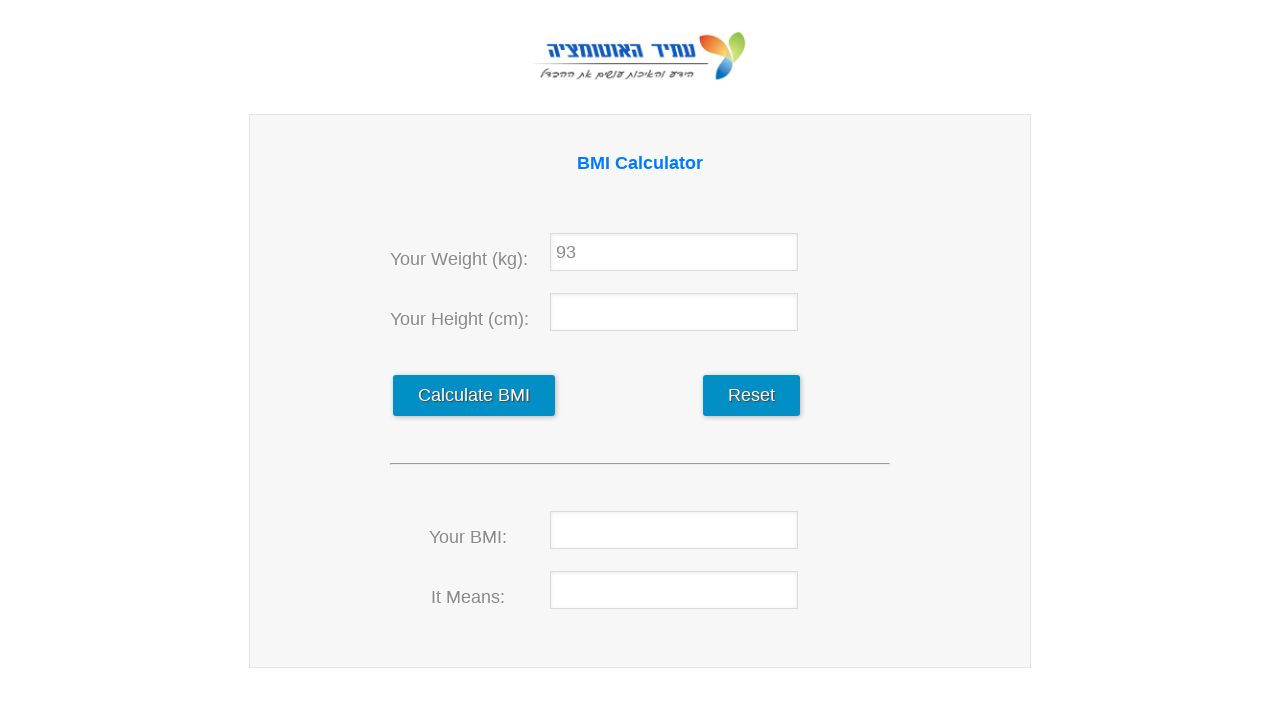

Filled height field with '167' on [name='height']
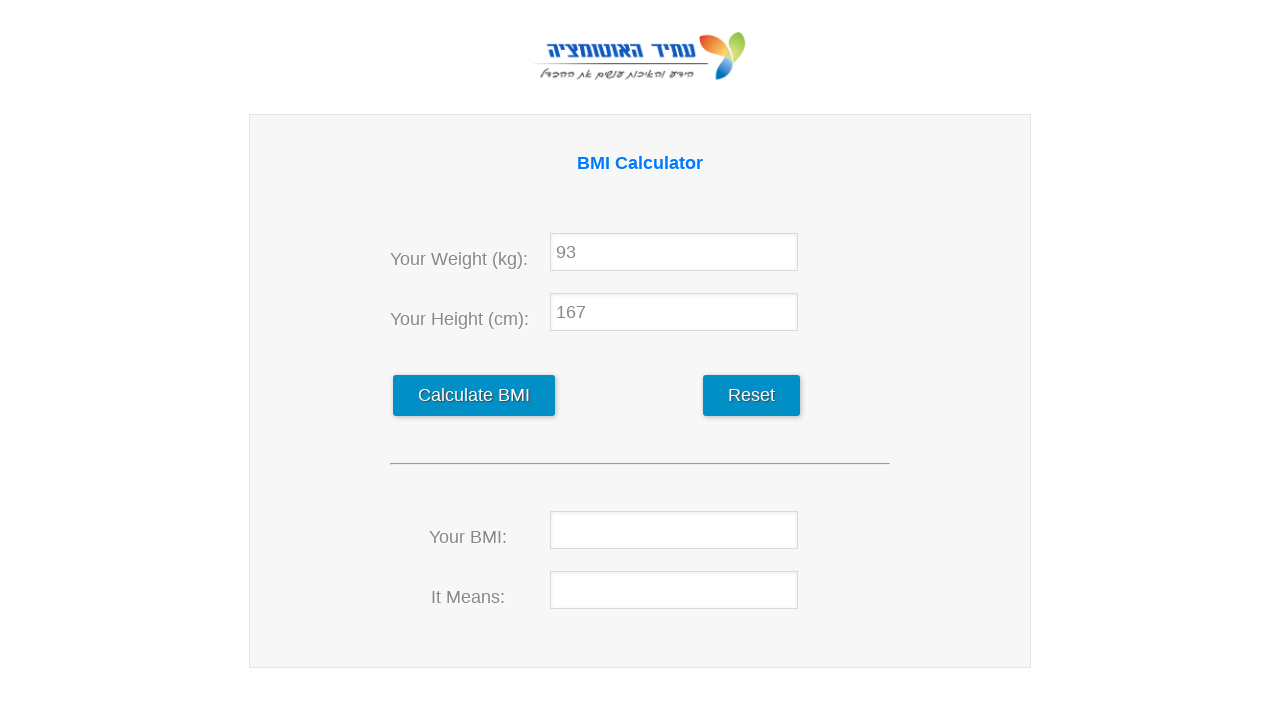

Clicked calculate button at (474, 396) on [id='calculate_data']
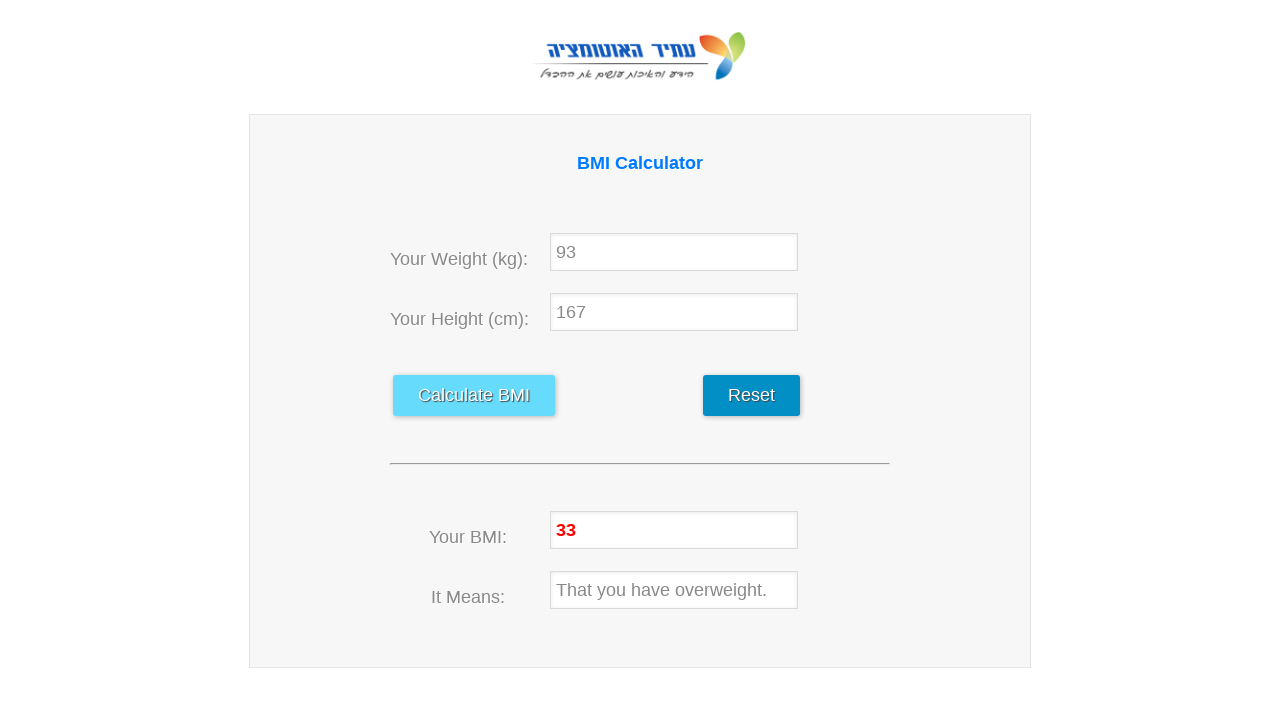

Retrieved BMI result value
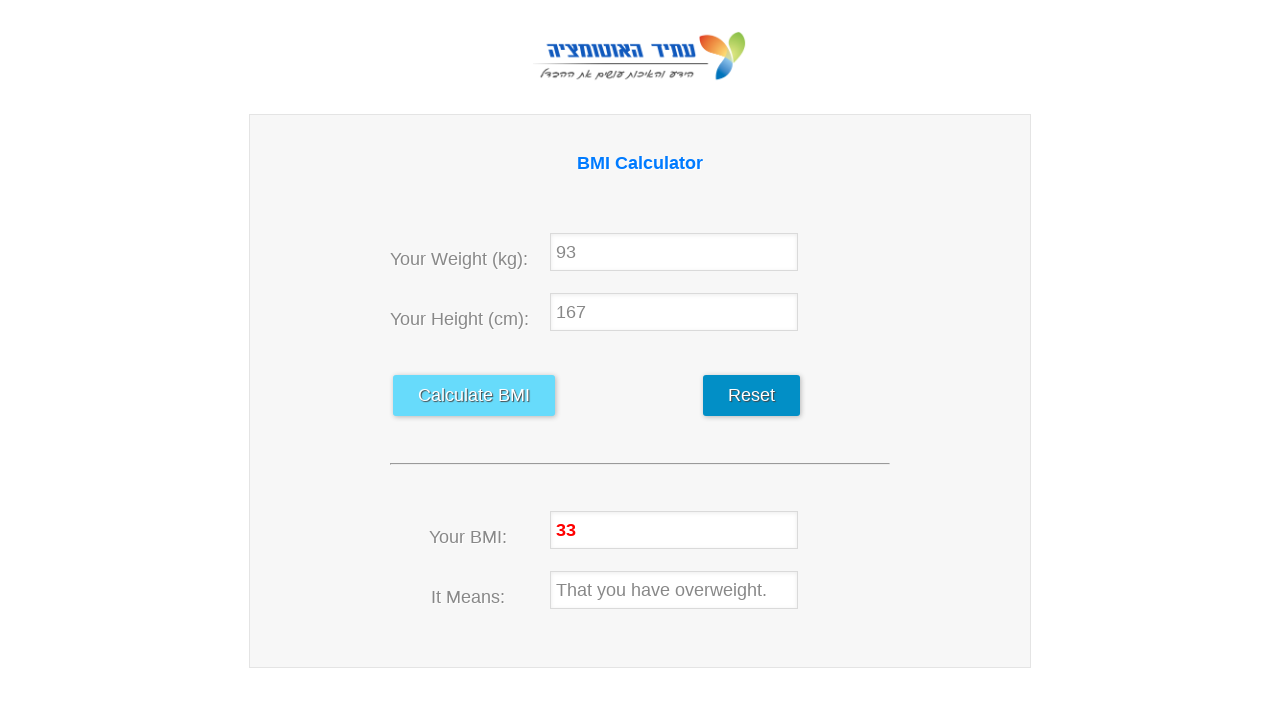

Verified BMI result equals '33'
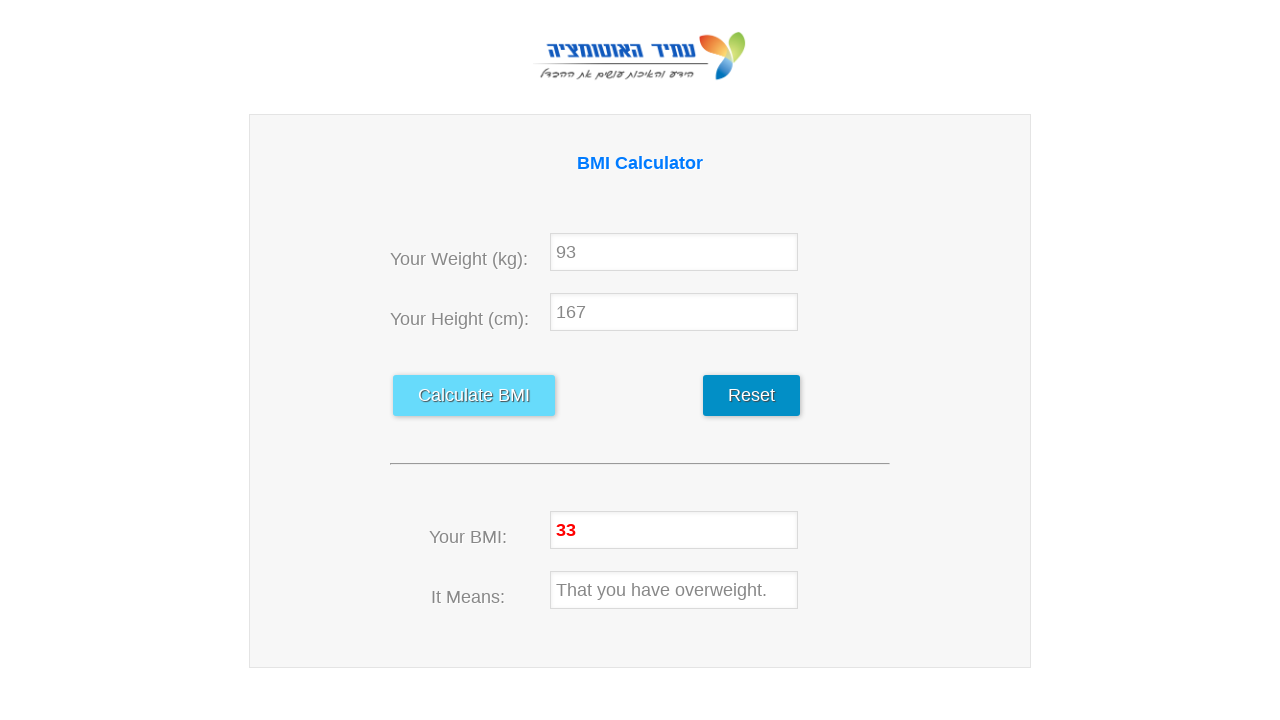

Retrieved BMI meaning value
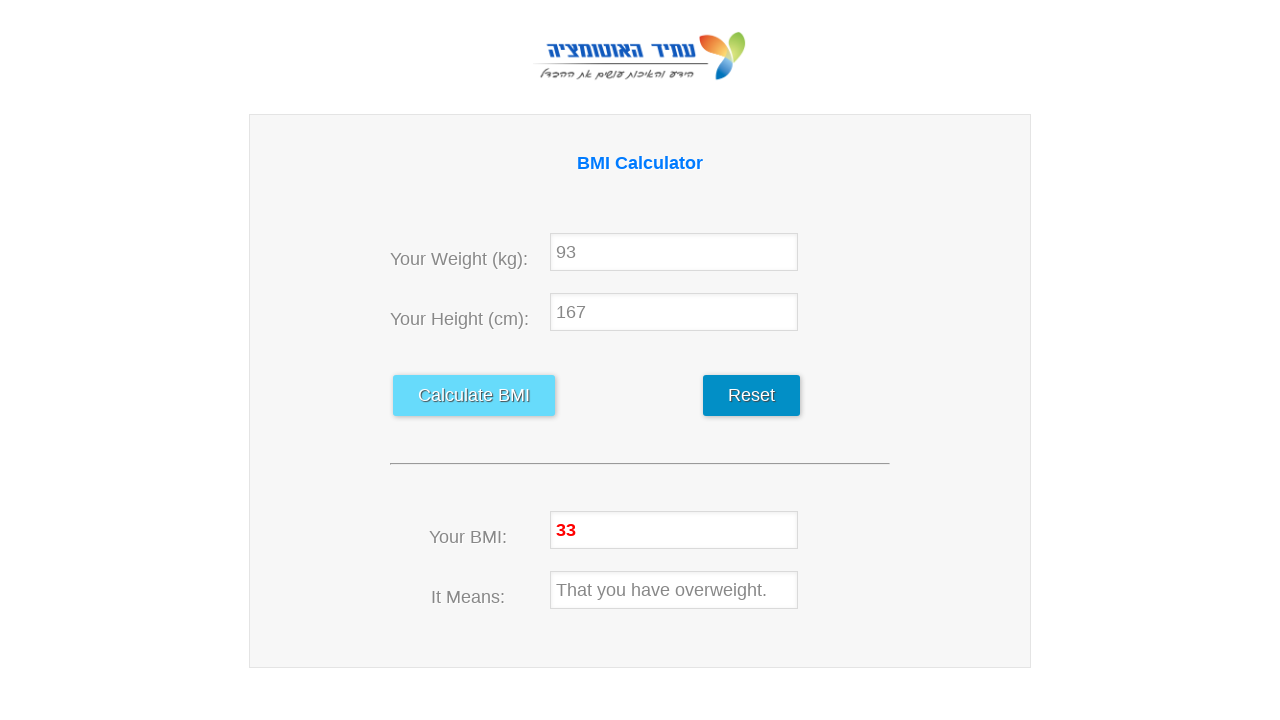

Verified BMI meaning equals 'That you have overweight.'
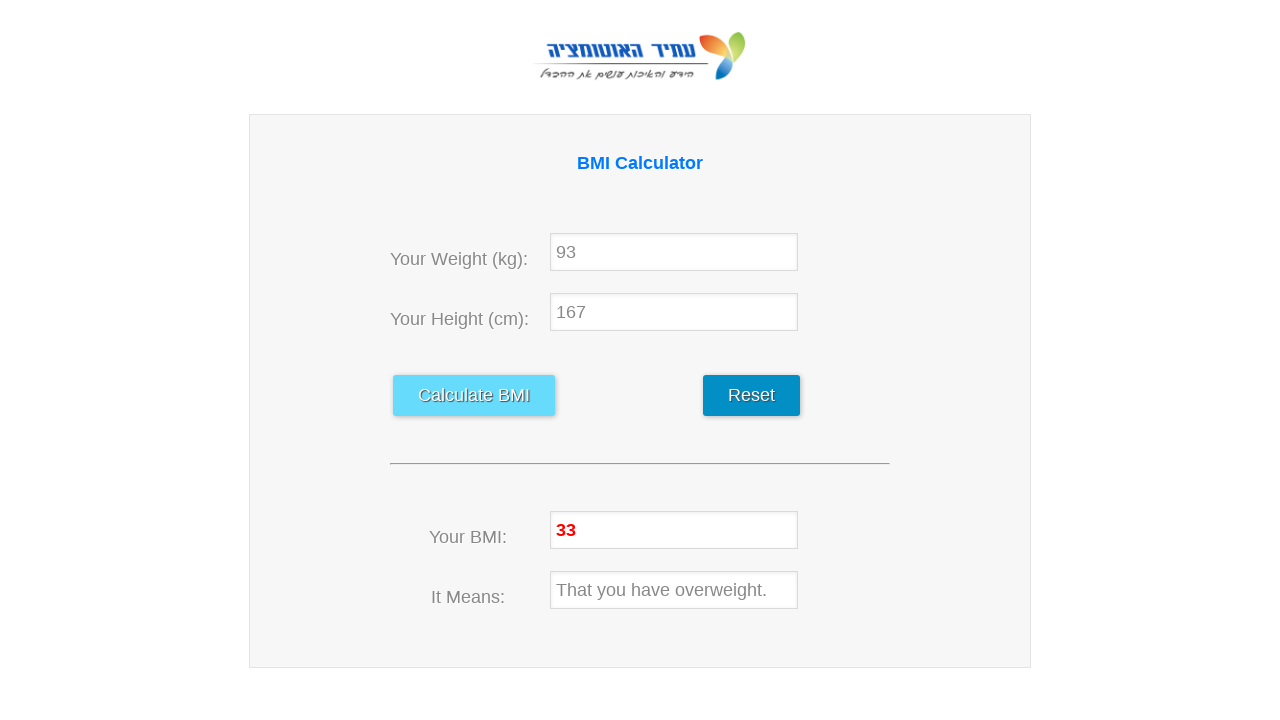

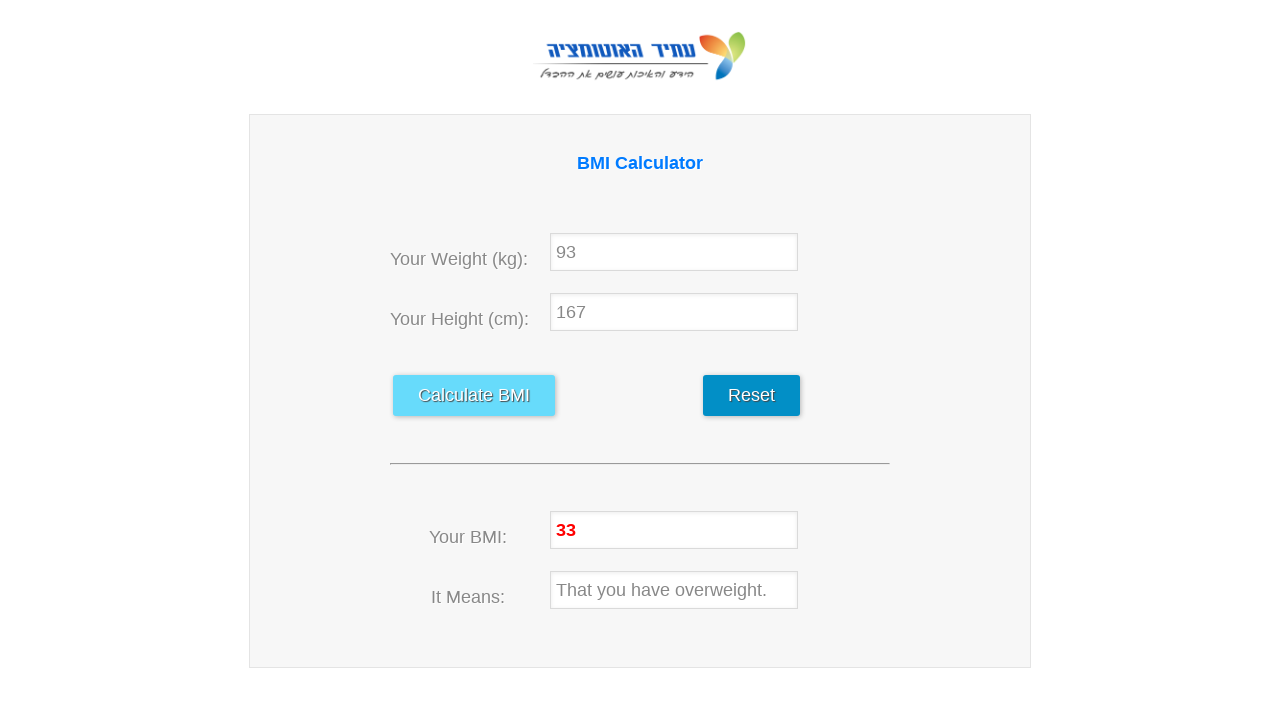